Navigates to the Automation Talks website and verifies the page loads by checking the title is available.

Starting URL: https://automationtalks.com/

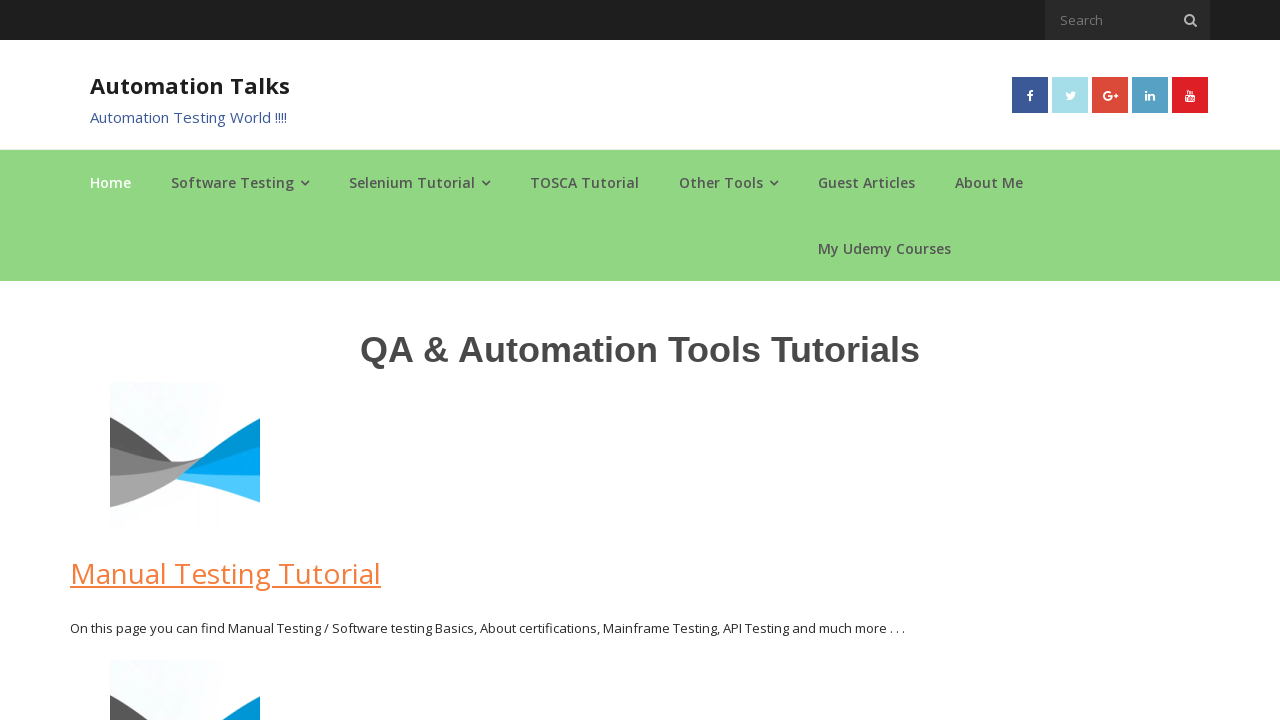

Navigated to Automation Talks website
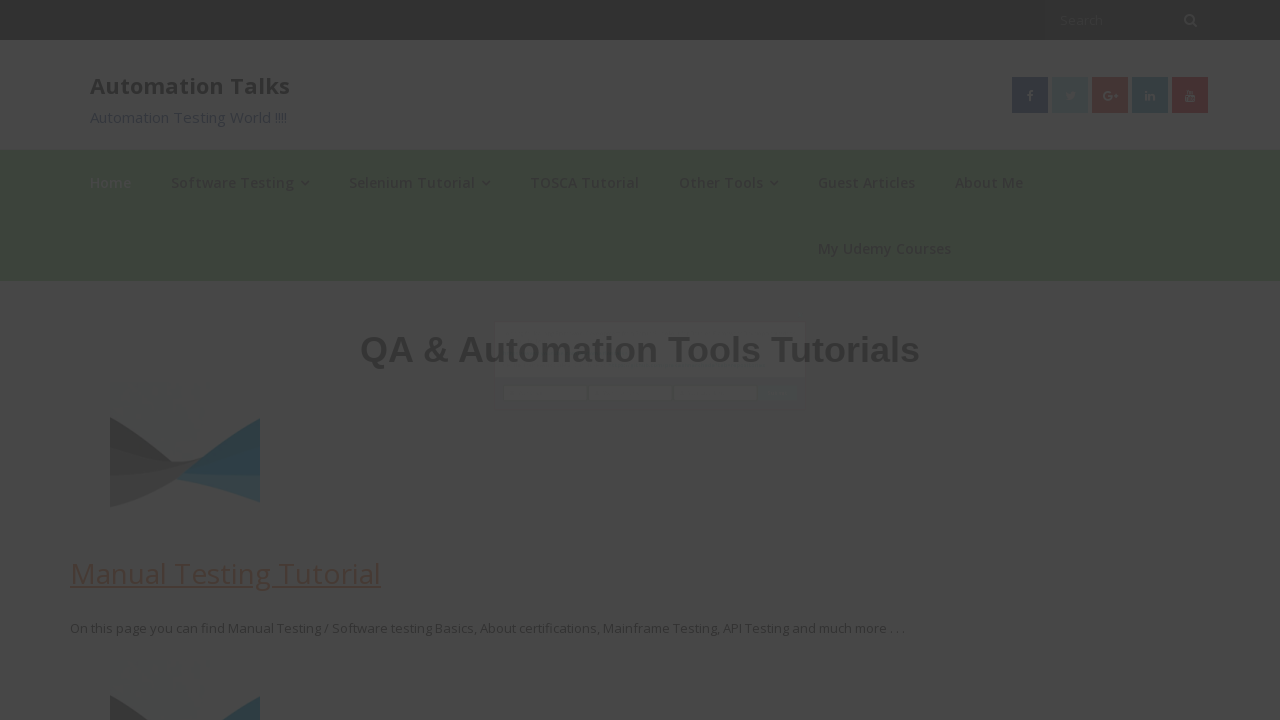

Page loaded - DOM content ready
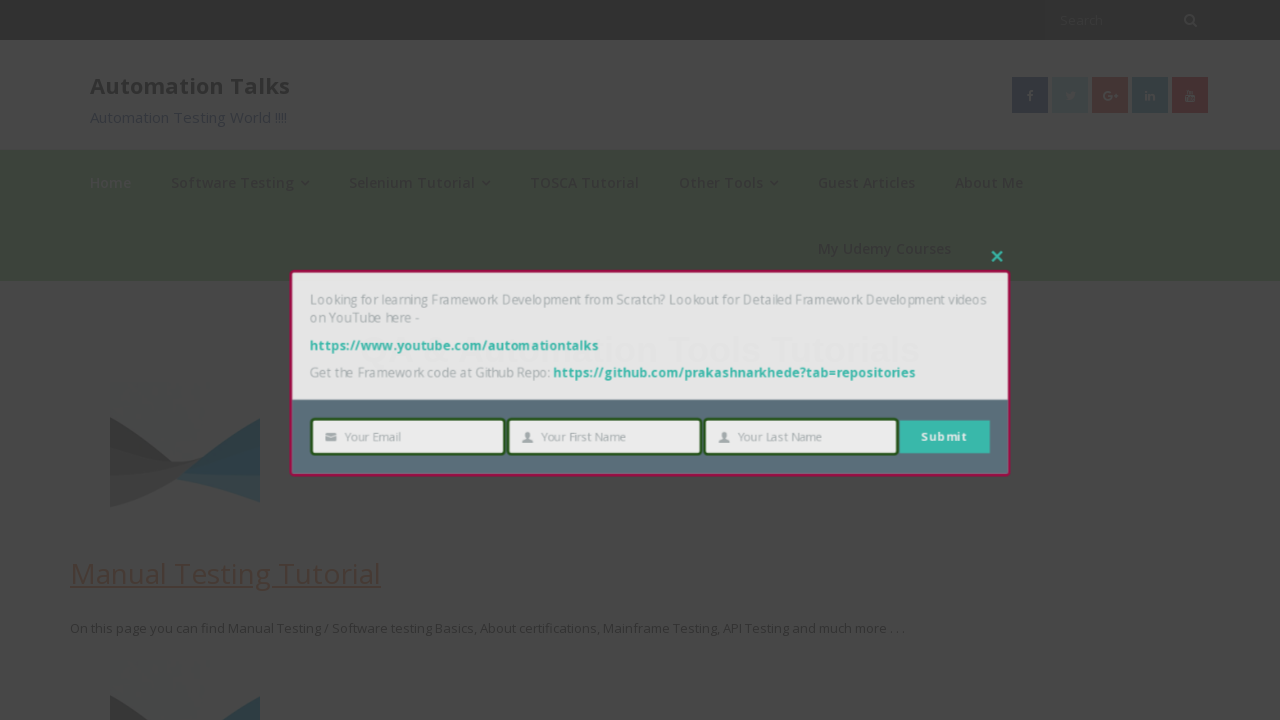

Retrieved page title
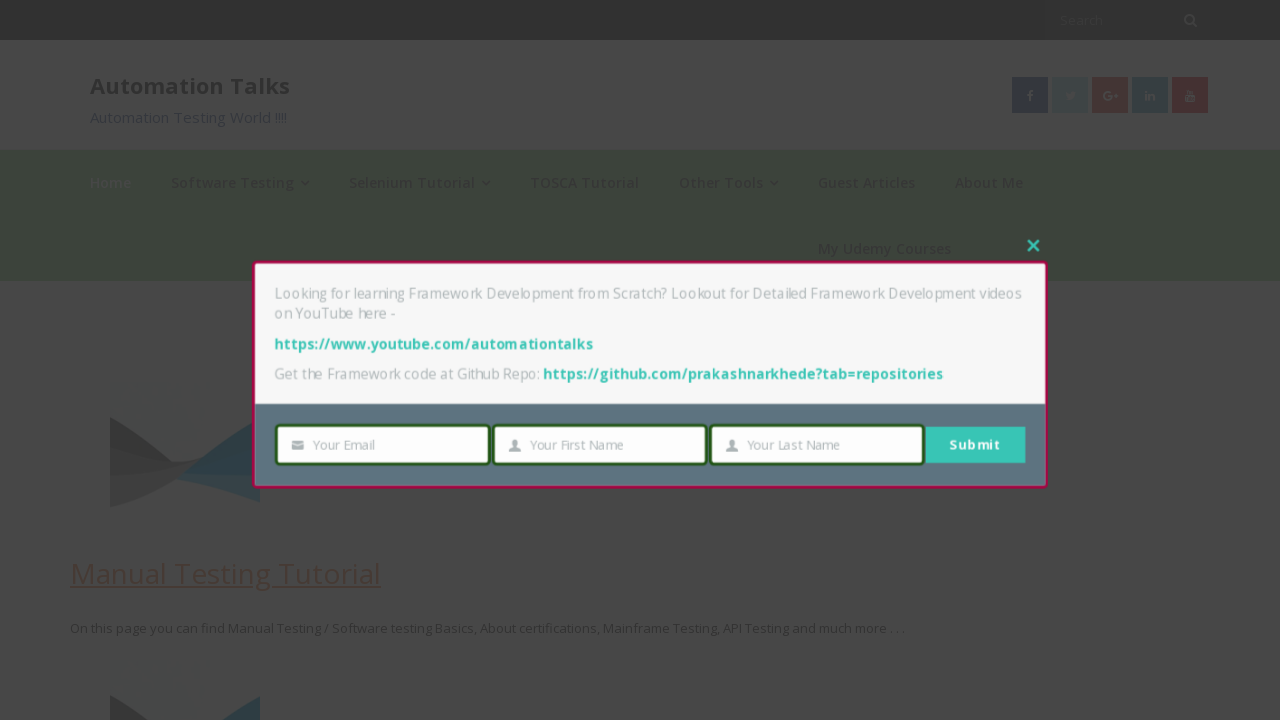

Page title verified: AutomationTalks - Learn Automation Testing
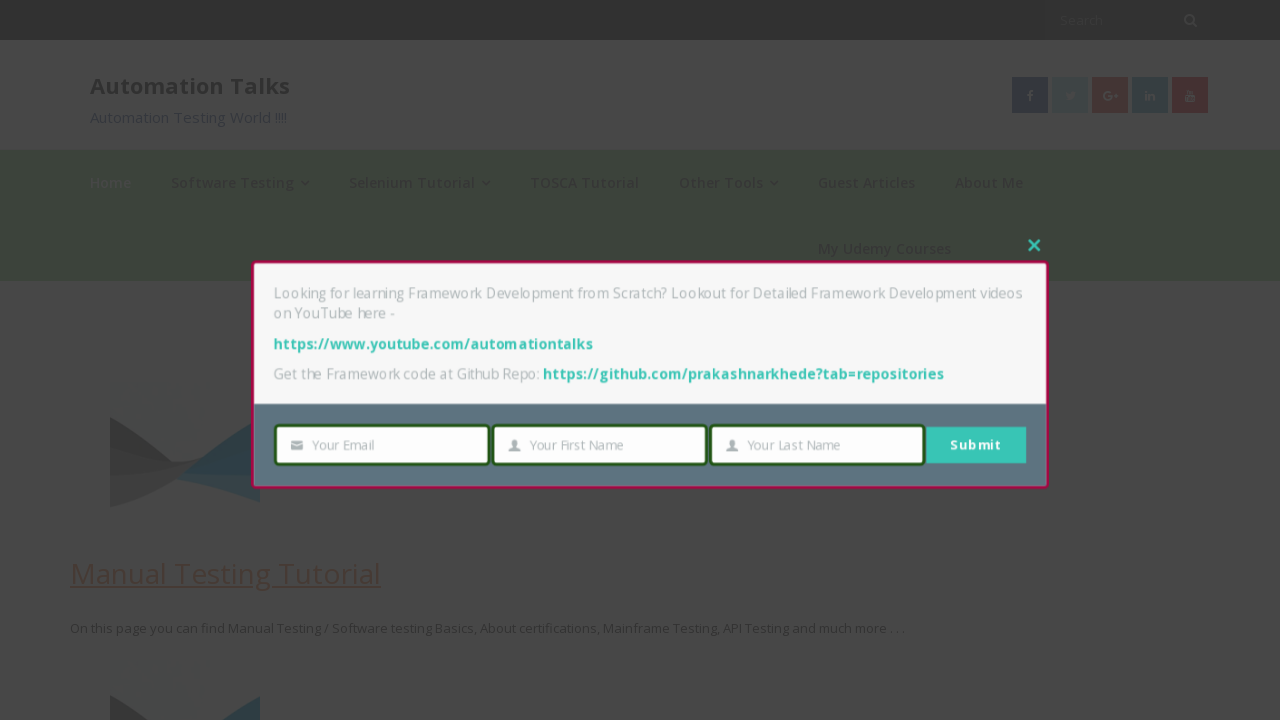

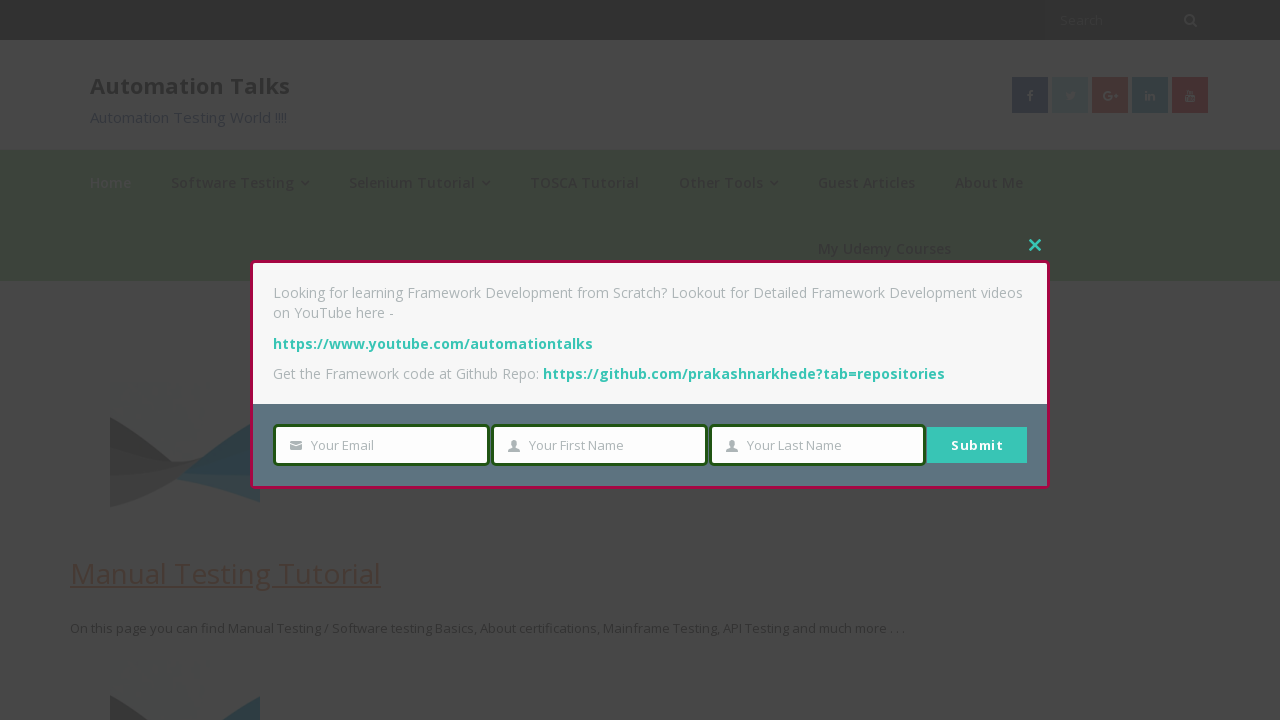